Tests that whitespace is trimmed from edited todo text

Starting URL: https://demo.playwright.dev/todomvc

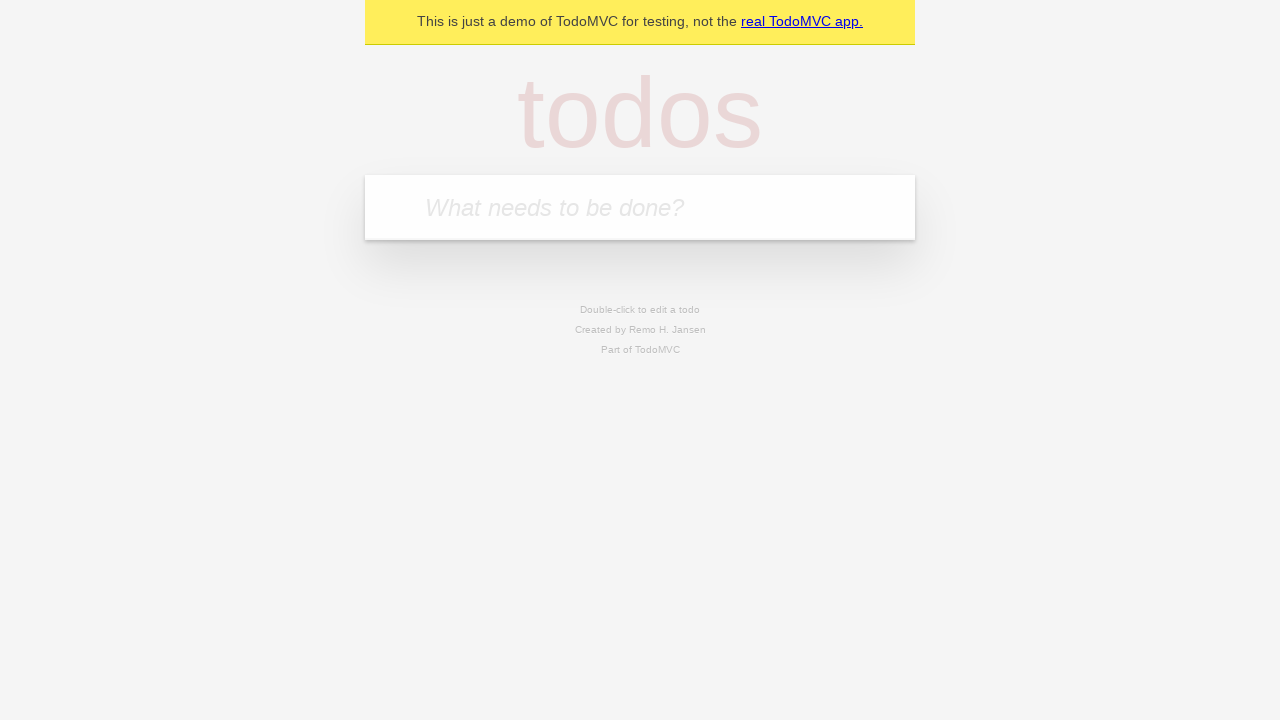

Filled todo input with 'buy some cheese' on internal:attr=[placeholder="What needs to be done?"i]
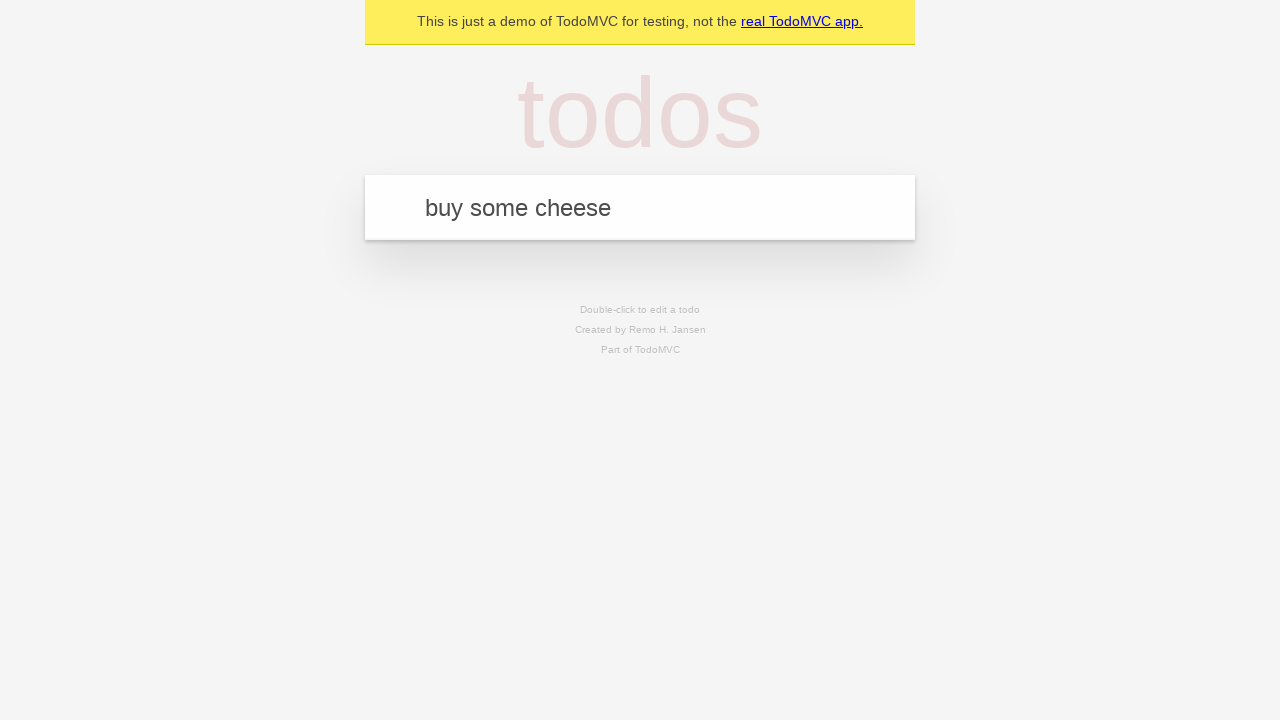

Pressed Enter to create todo 'buy some cheese' on internal:attr=[placeholder="What needs to be done?"i]
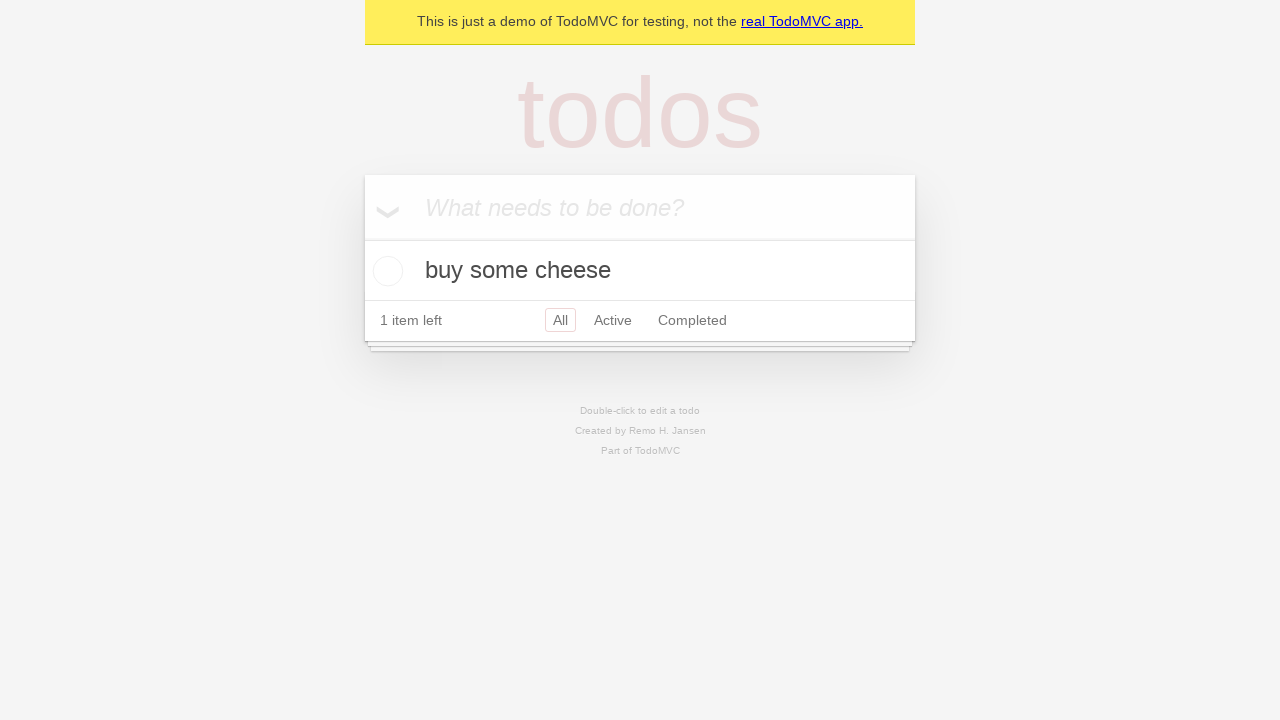

Filled todo input with 'feed the cat' on internal:attr=[placeholder="What needs to be done?"i]
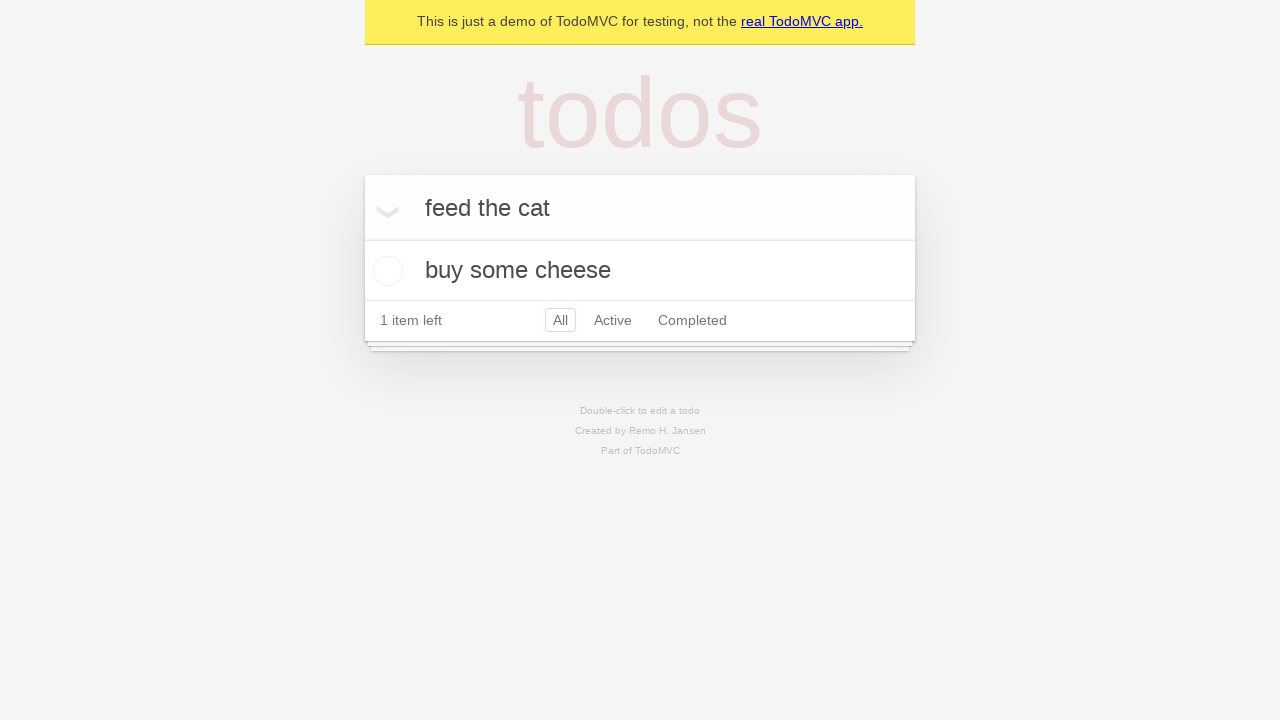

Pressed Enter to create todo 'feed the cat' on internal:attr=[placeholder="What needs to be done?"i]
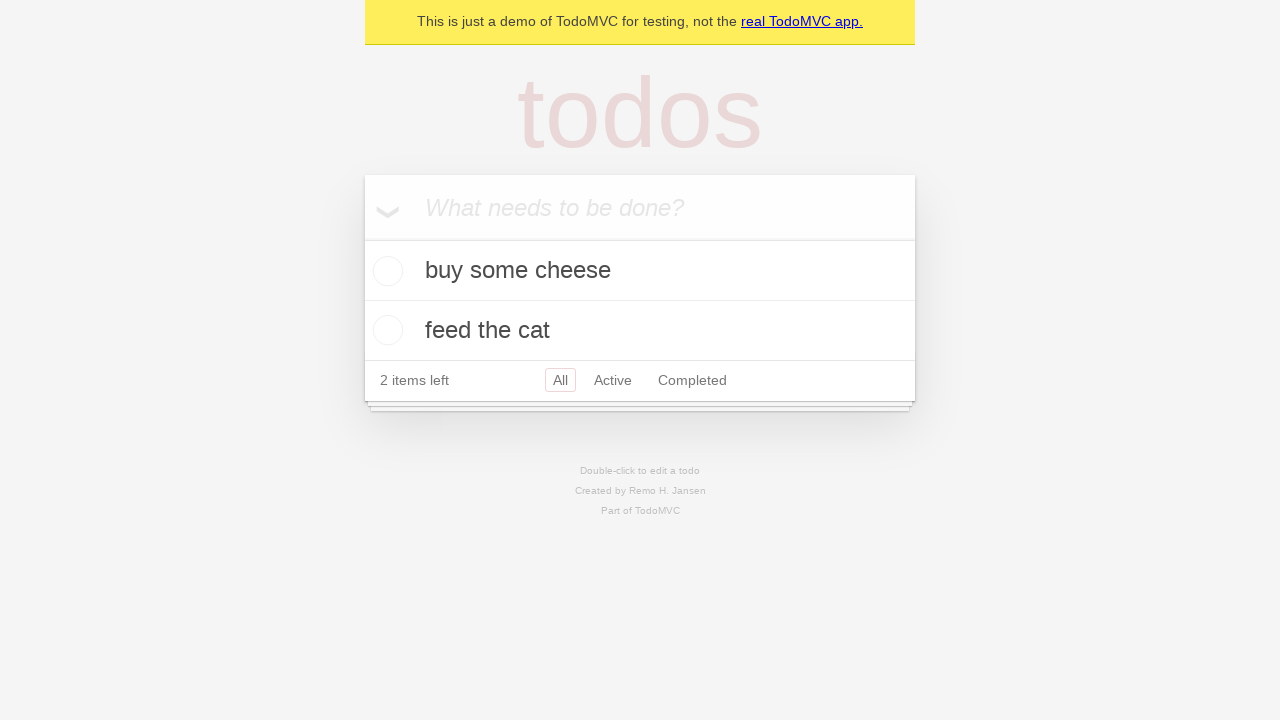

Filled todo input with 'book a doctors appointment' on internal:attr=[placeholder="What needs to be done?"i]
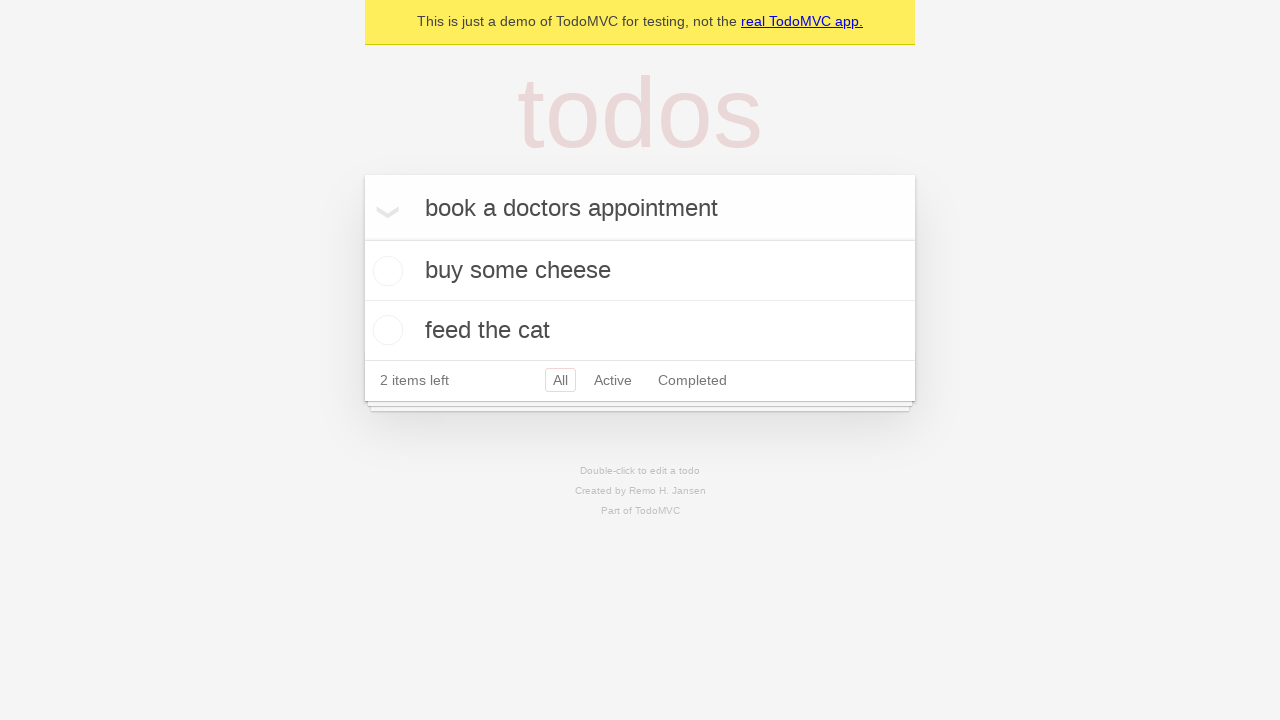

Pressed Enter to create todo 'book a doctors appointment' on internal:attr=[placeholder="What needs to be done?"i]
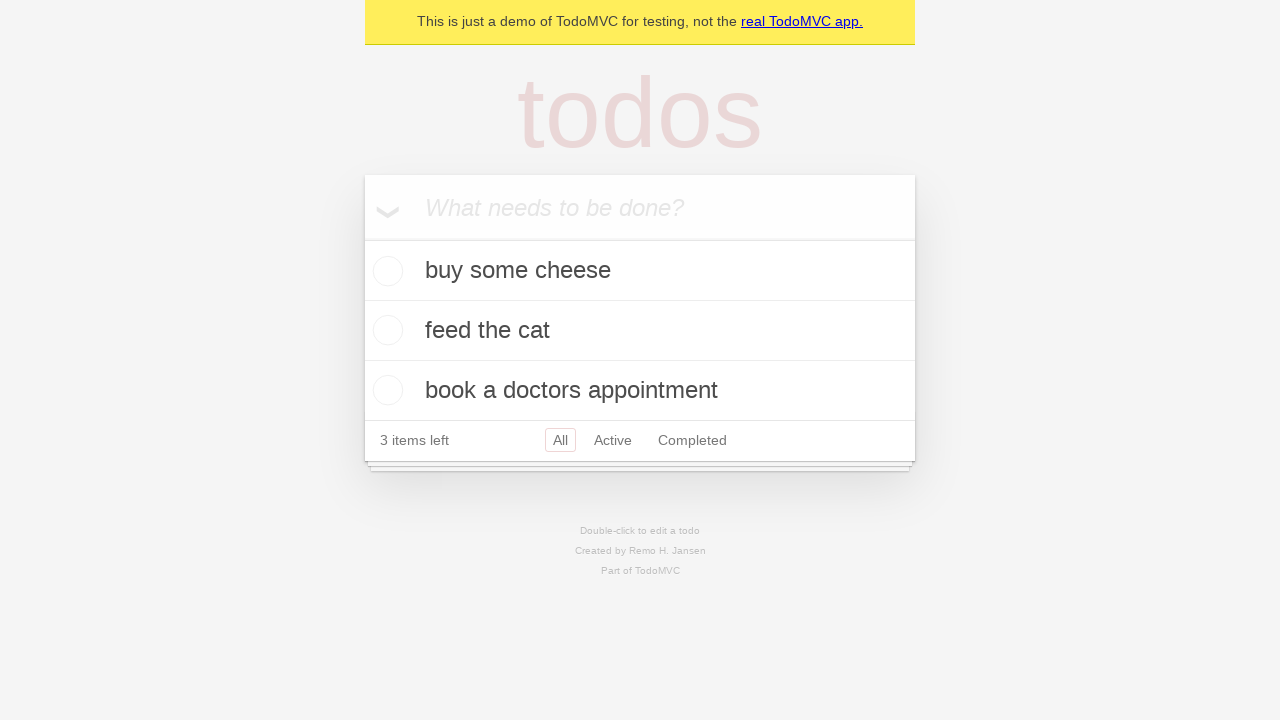

Waited for all 3 todo items to load
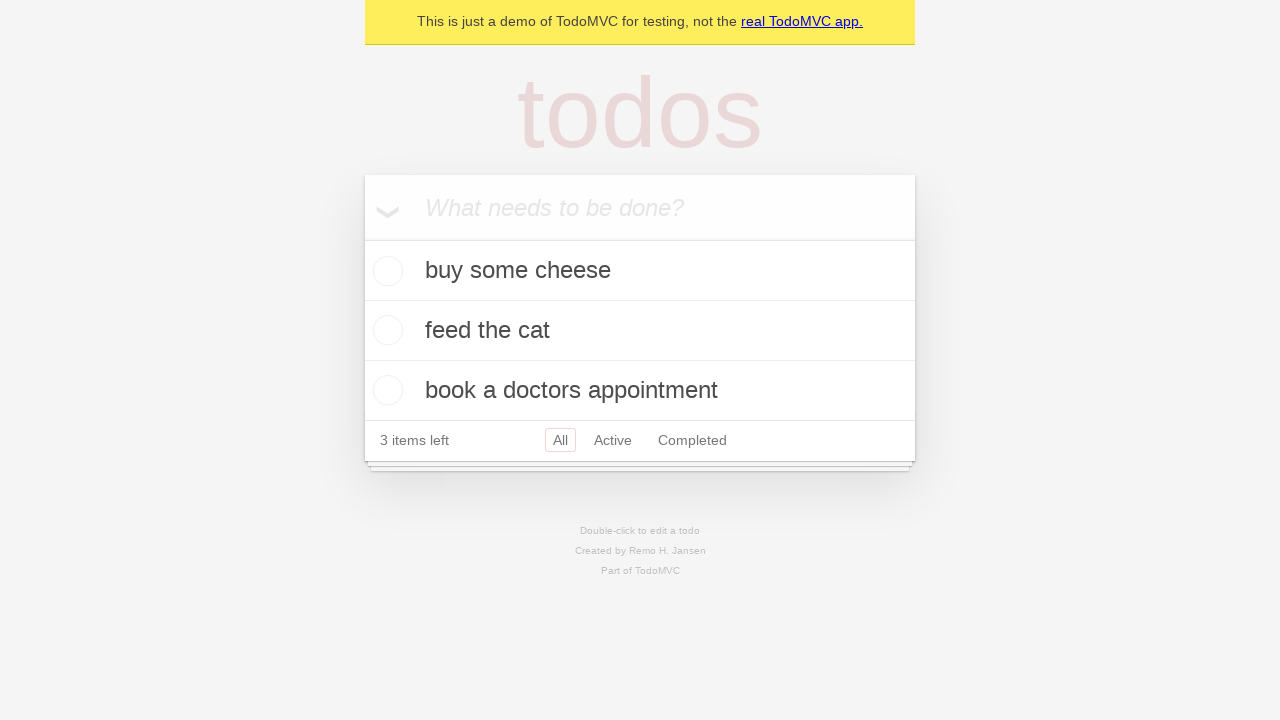

Double-clicked on second todo item to enter edit mode at (640, 331) on [data-testid='todo-item'] >> nth=1
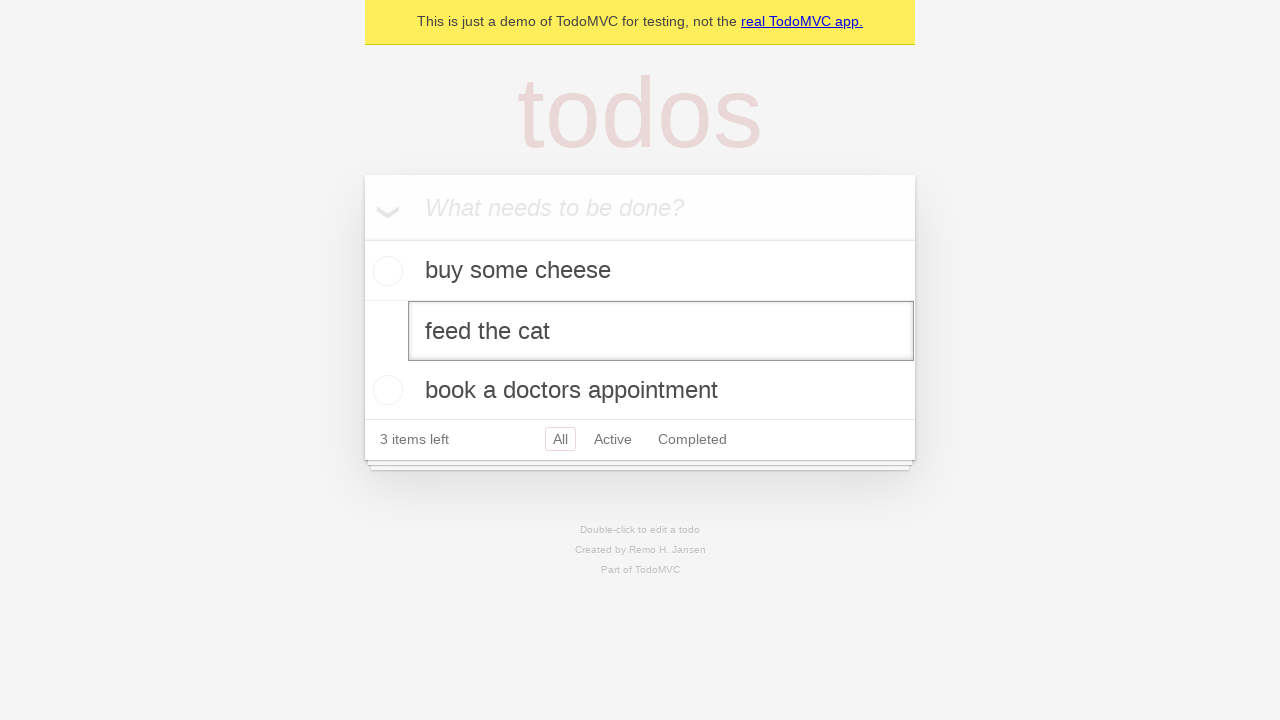

Filled edit field with text containing leading and trailing whitespace on [data-testid='todo-item'] >> nth=1 >> internal:role=textbox[name="Edit"i]
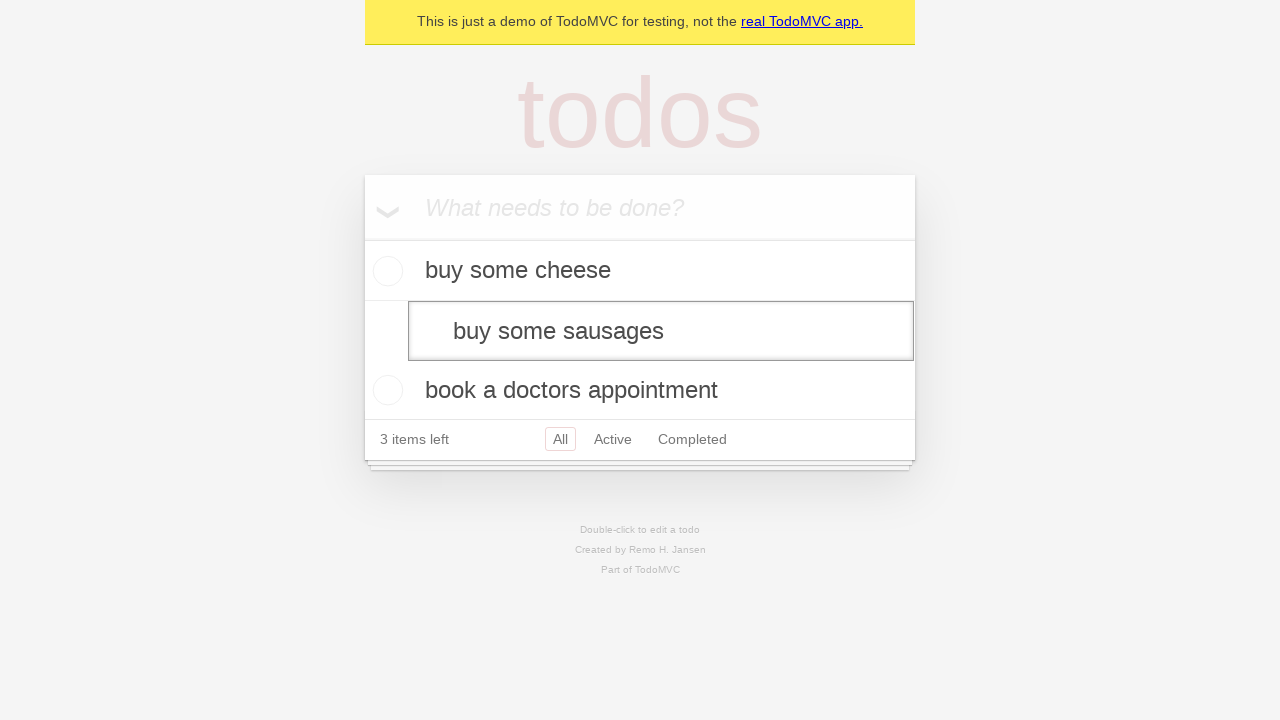

Pressed Enter to save edited todo - whitespace should be trimmed on [data-testid='todo-item'] >> nth=1 >> internal:role=textbox[name="Edit"i]
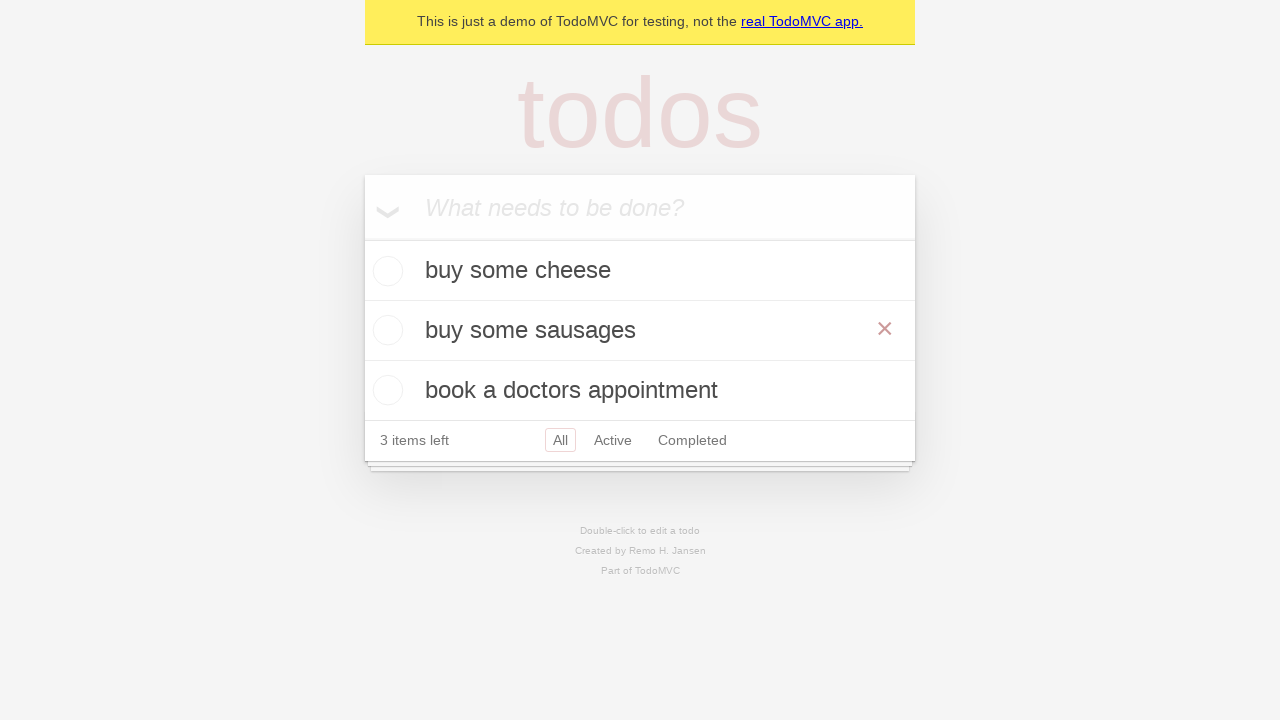

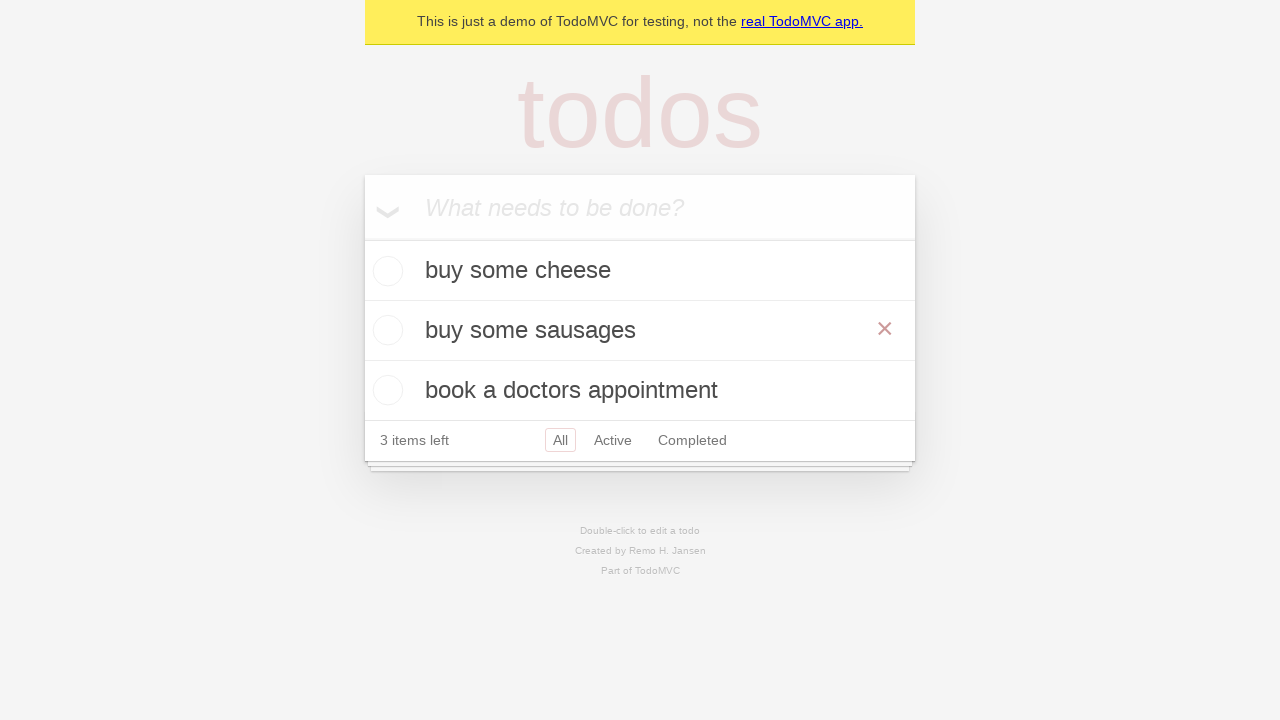